Tests login form validation by submitting with empty password field and verifying error message

Starting URL: https://www.saucedemo.com/

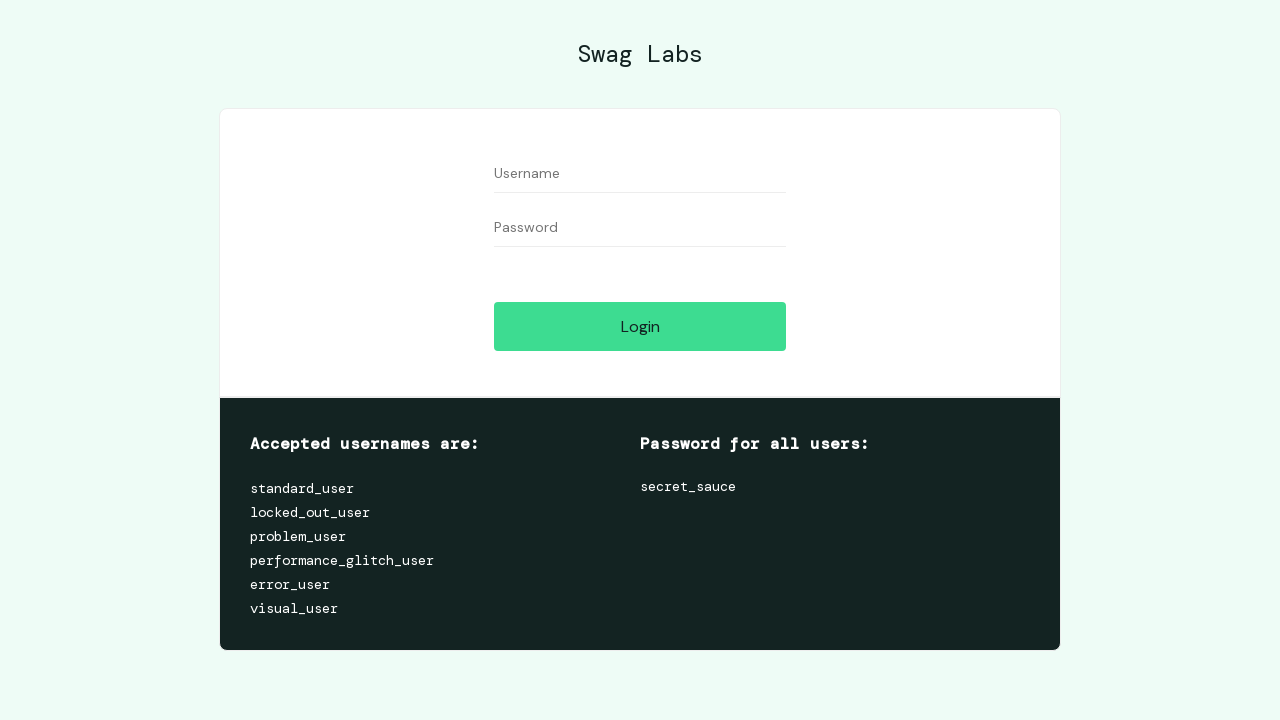

Filled username field with 'loginTest' on #user-name
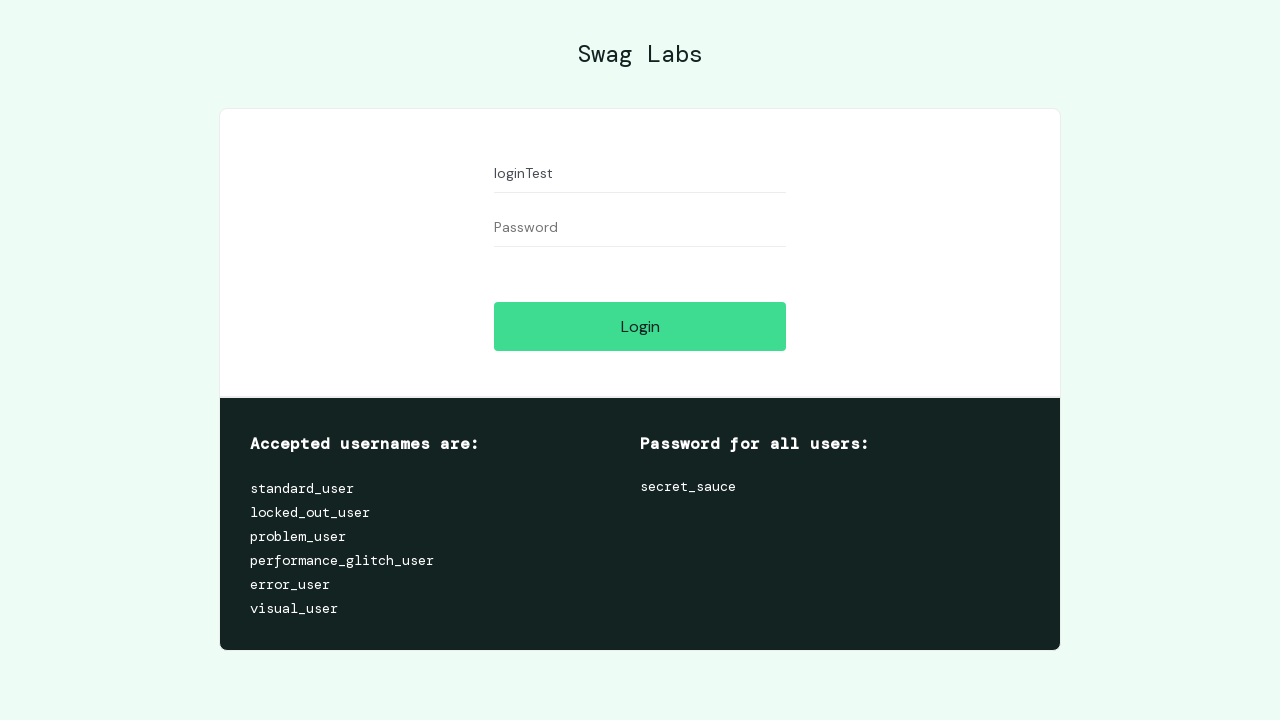

Clicked login button at (640, 326) on #login-button
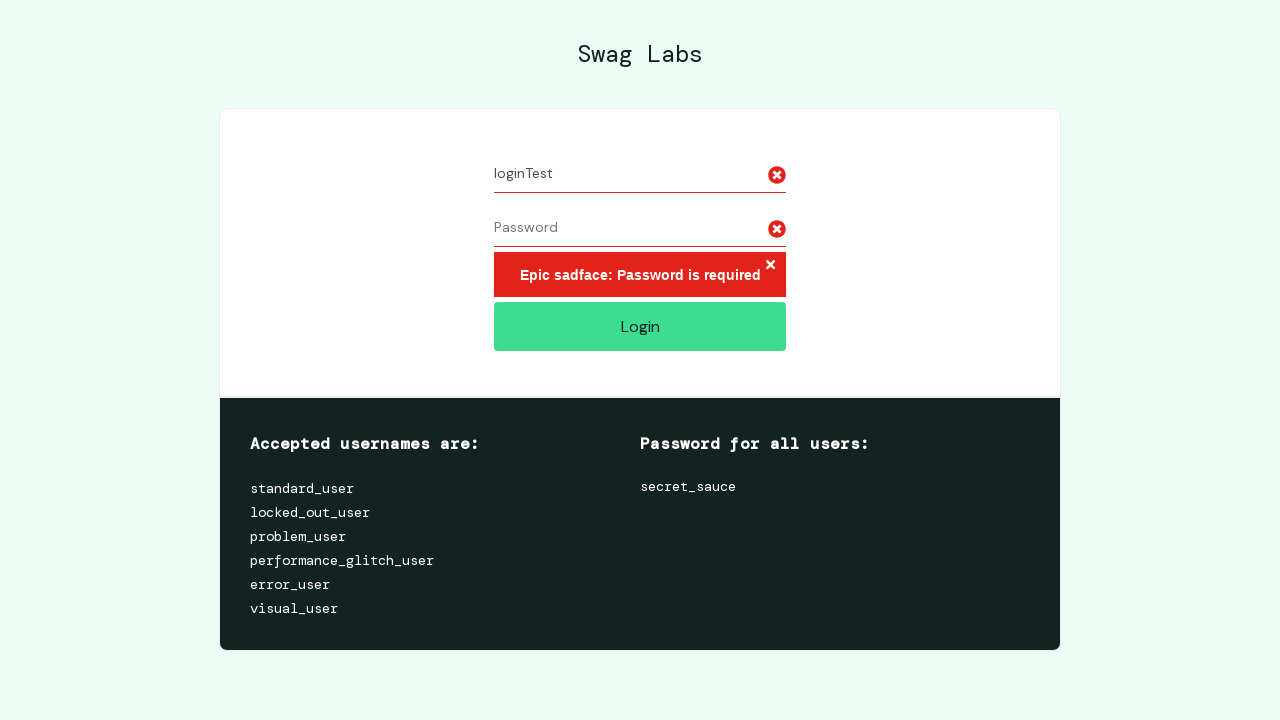

Error message container appeared, validating empty password field rejection
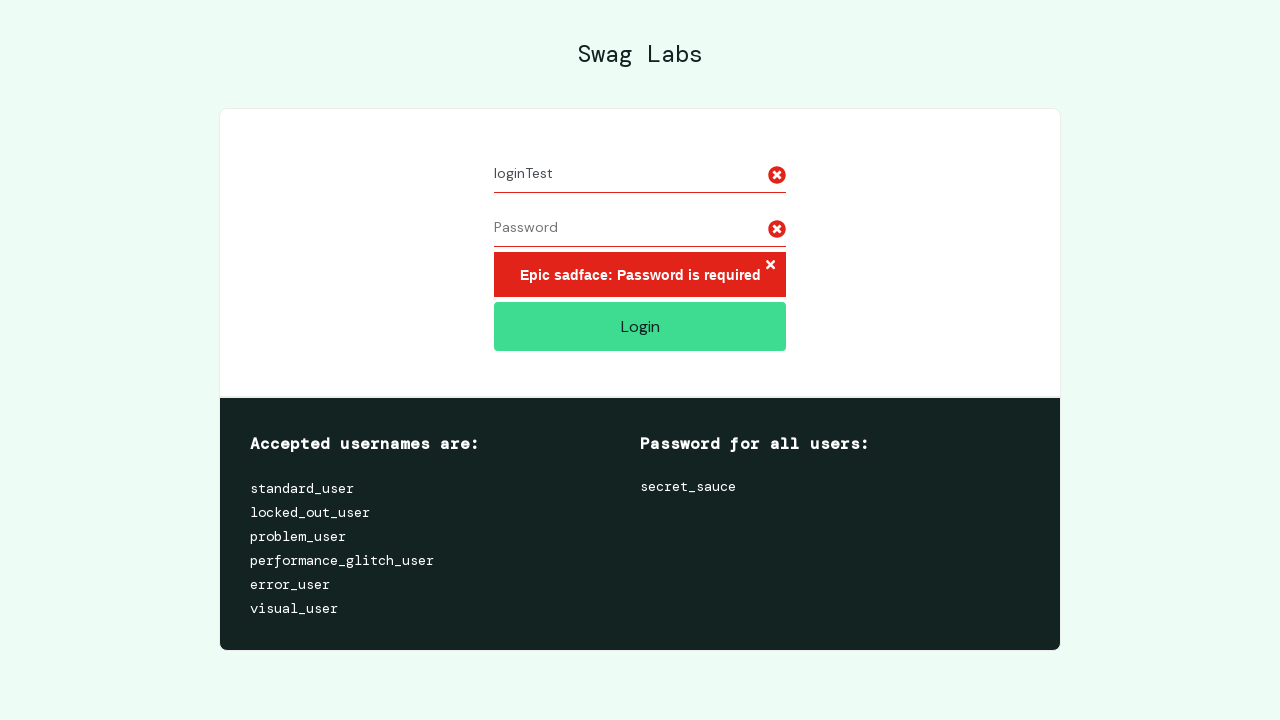

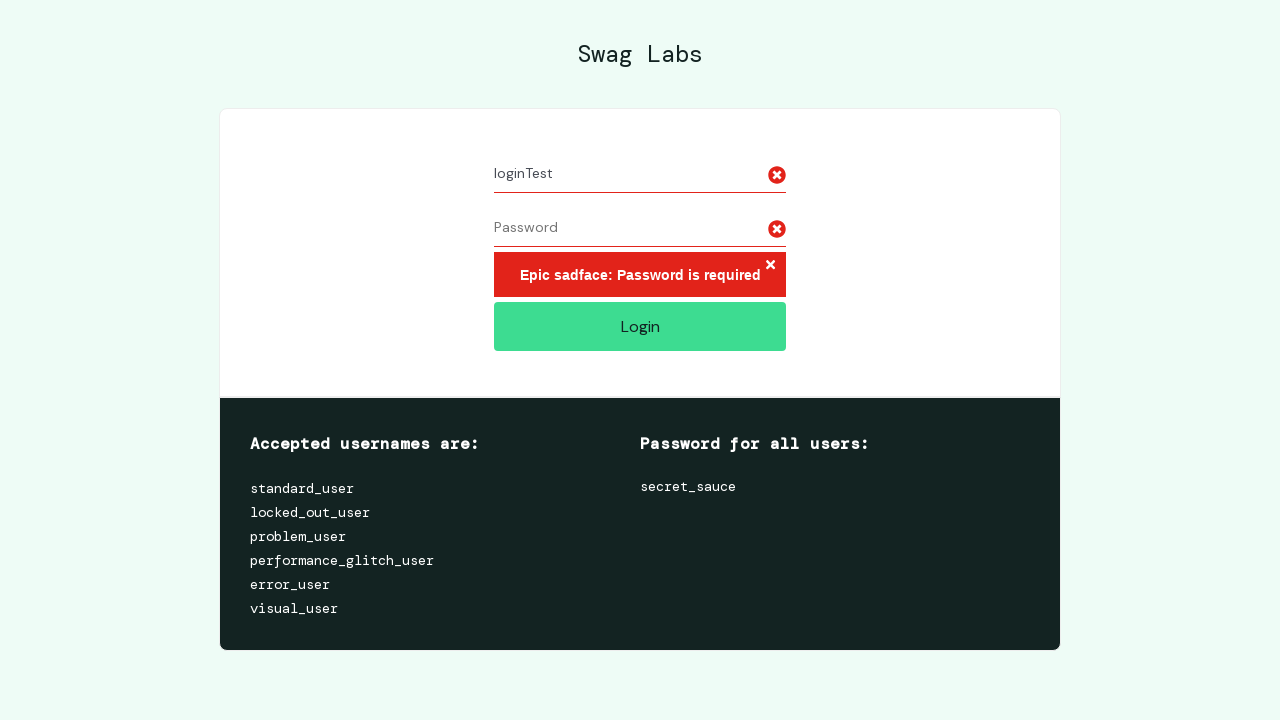